Tests text input form by entering text in a field, submitting the form, and verifying confirmation message

Starting URL: https://www.selenium.dev/selenium/web/web-form.html

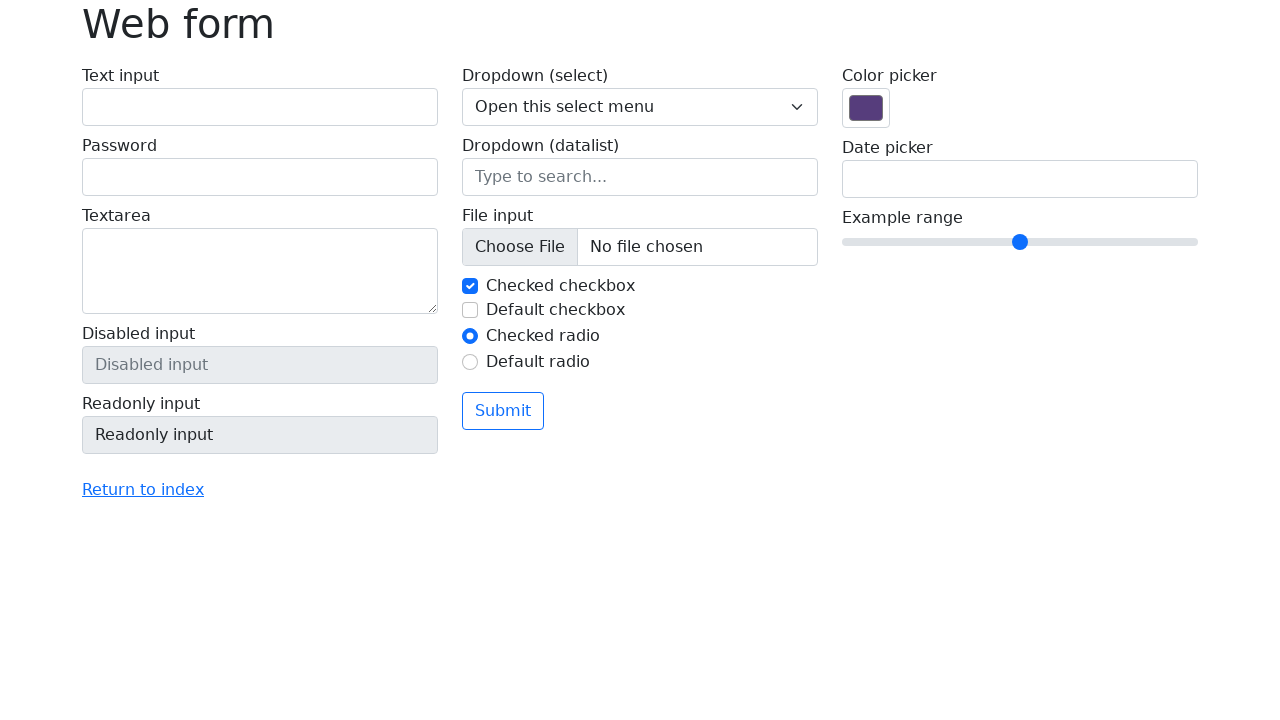

Clicked on text input field at (260, 107) on #my-text-id
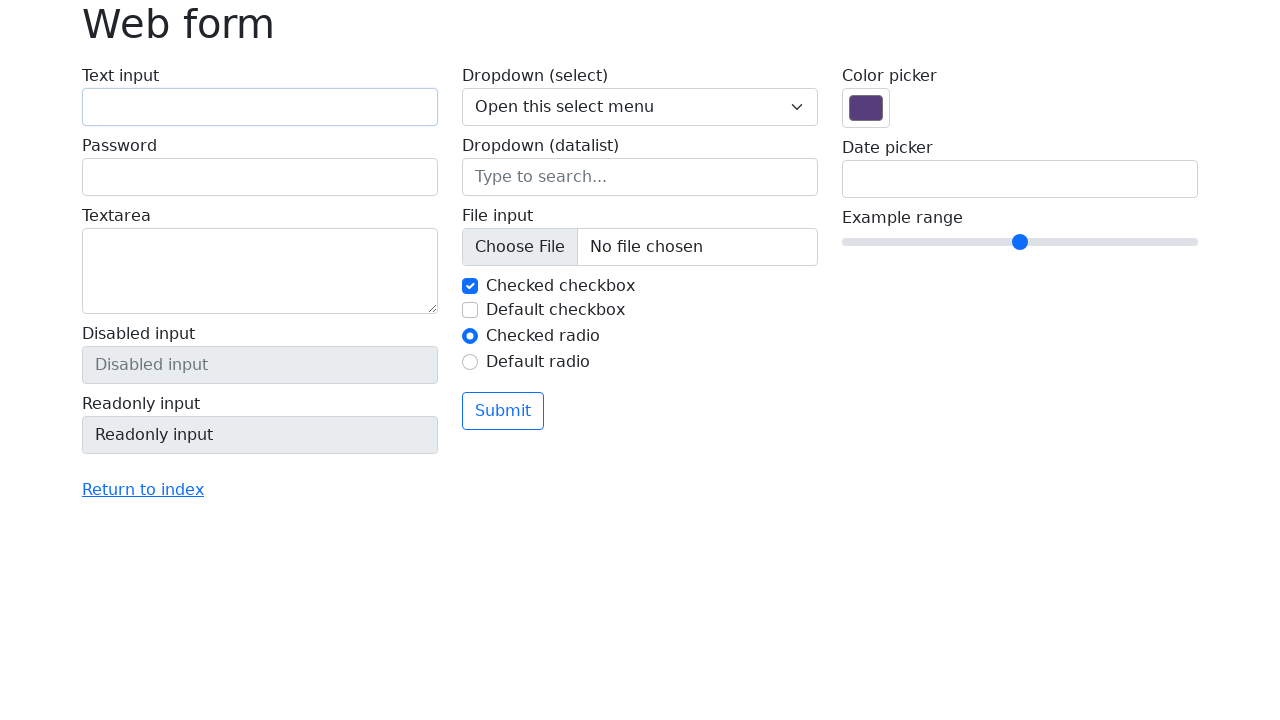

Filled text input with 'Selenium' on #my-text-id
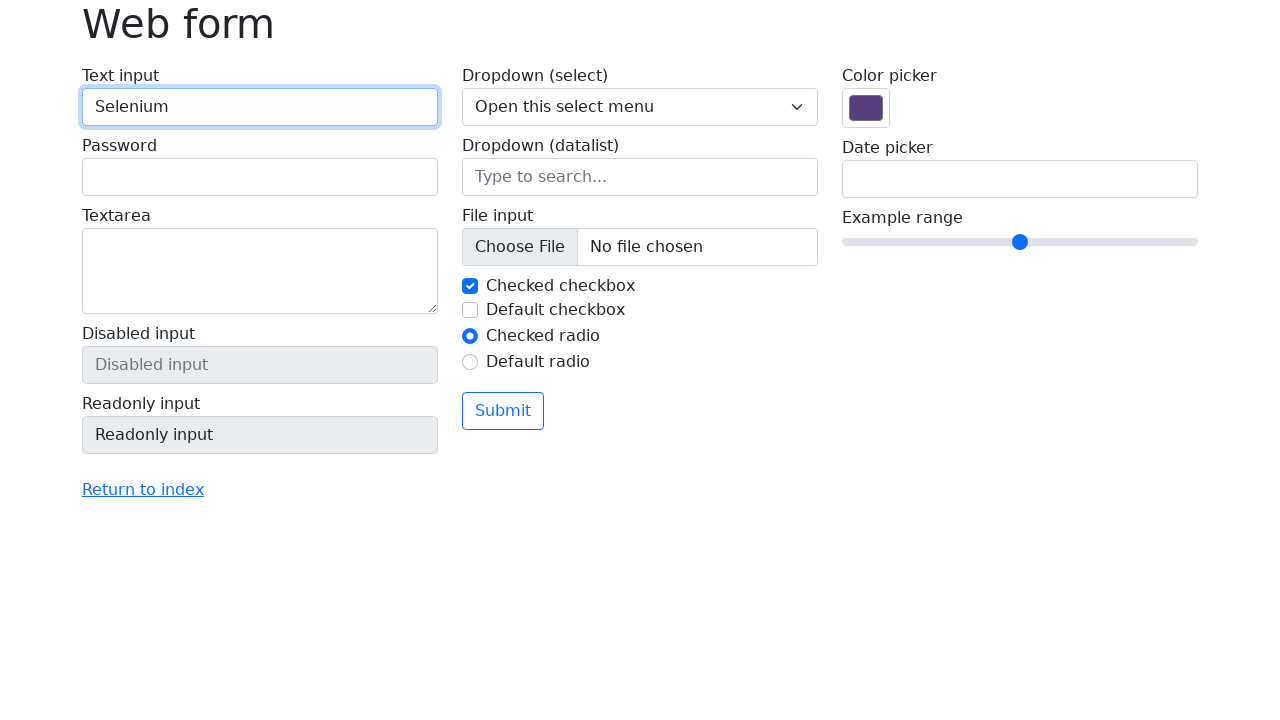

Clicked submit button to submit form at (503, 411) on button[type='submit']
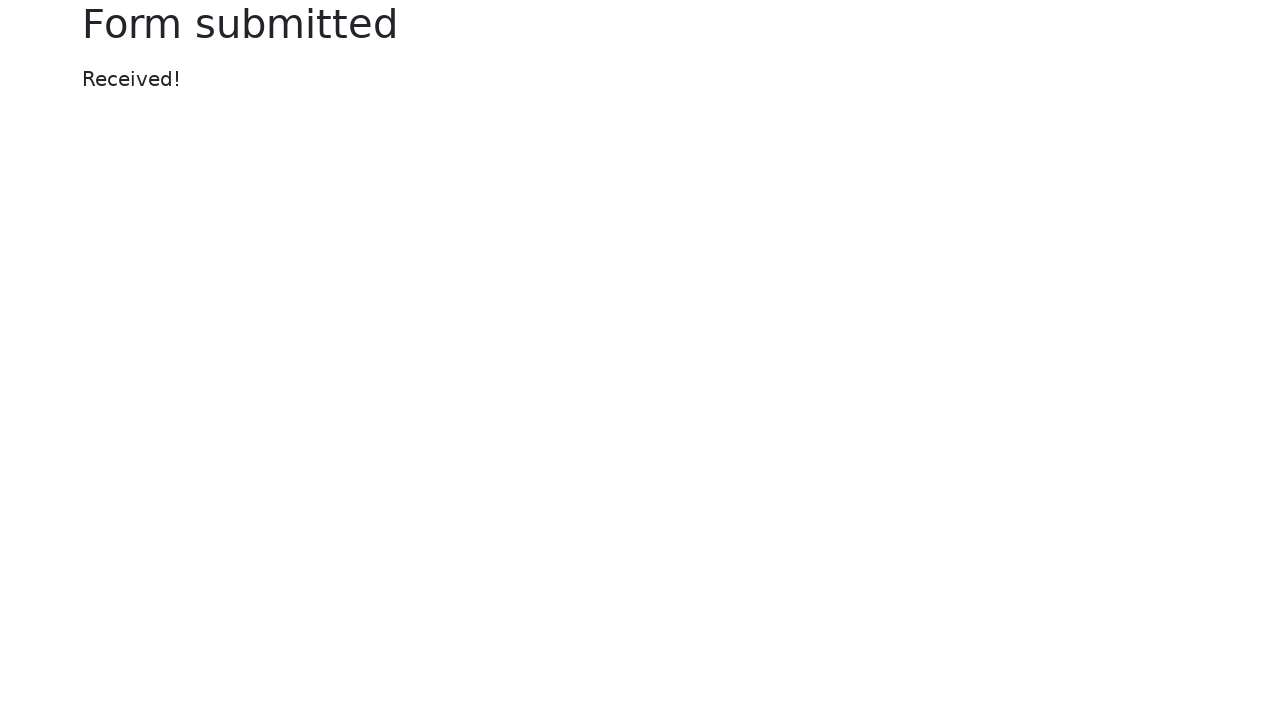

Confirmation message element loaded
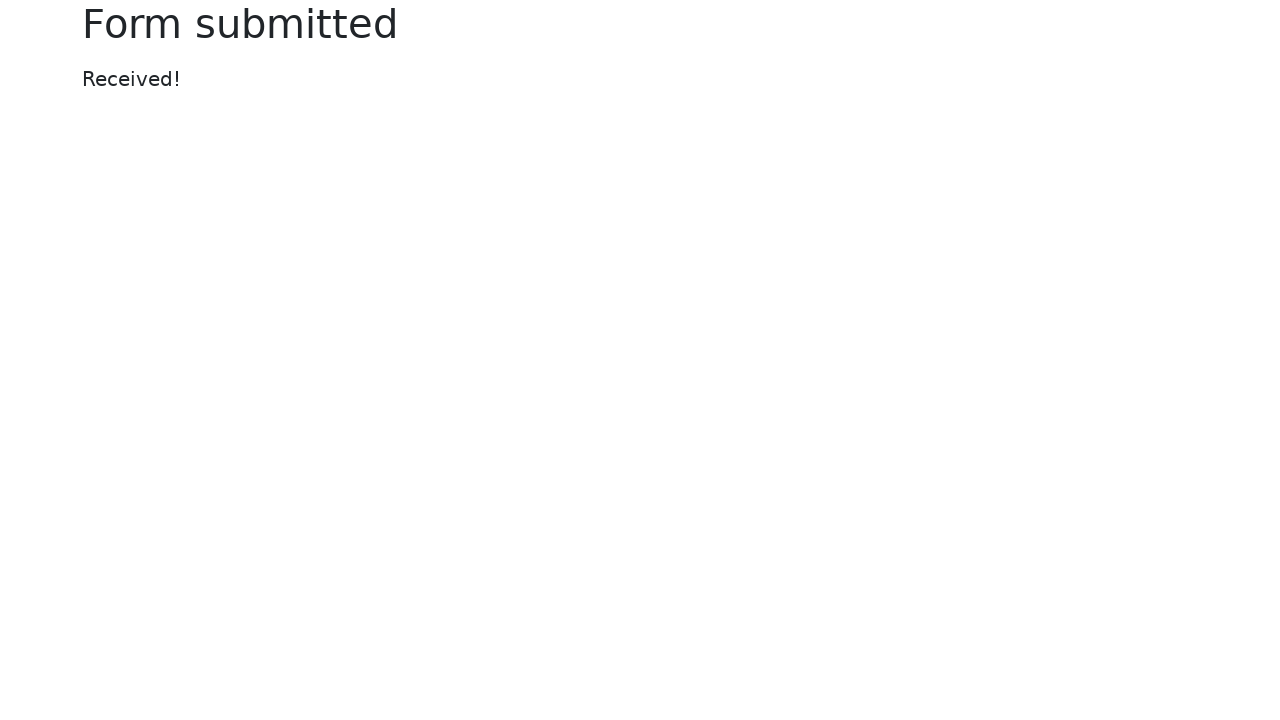

Retrieved confirmation message text content
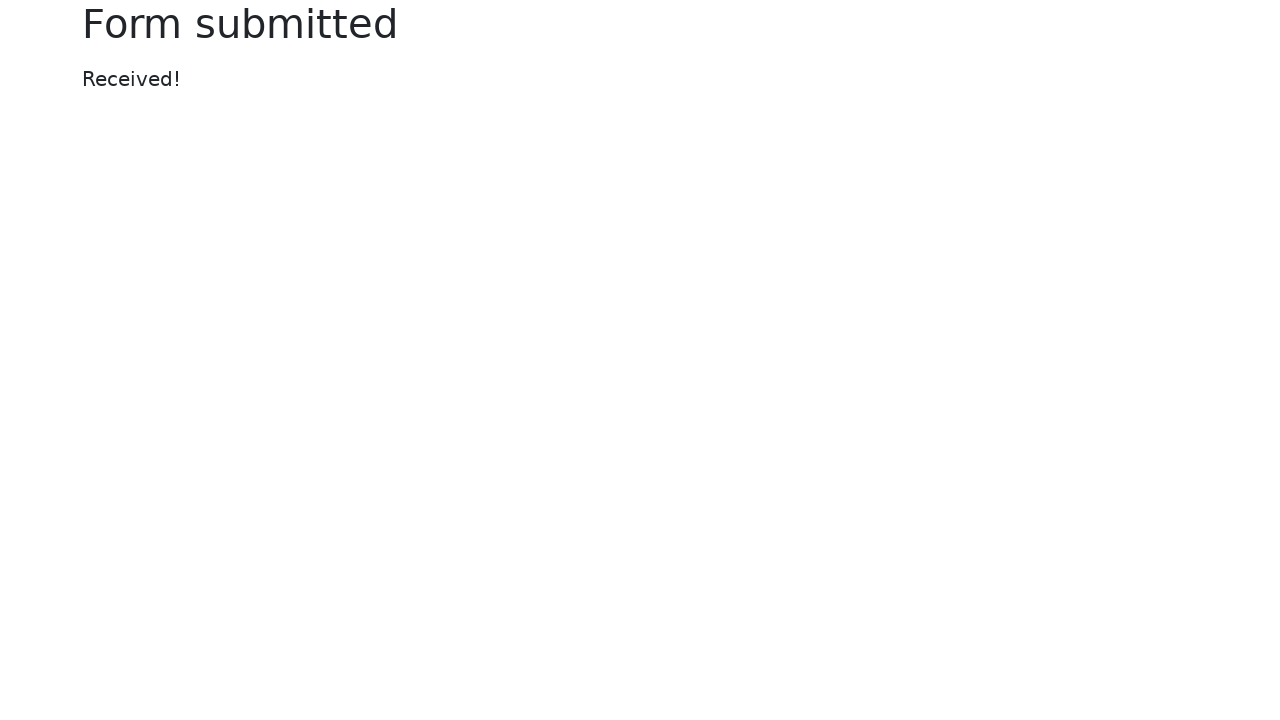

Verified confirmation message equals 'Received!'
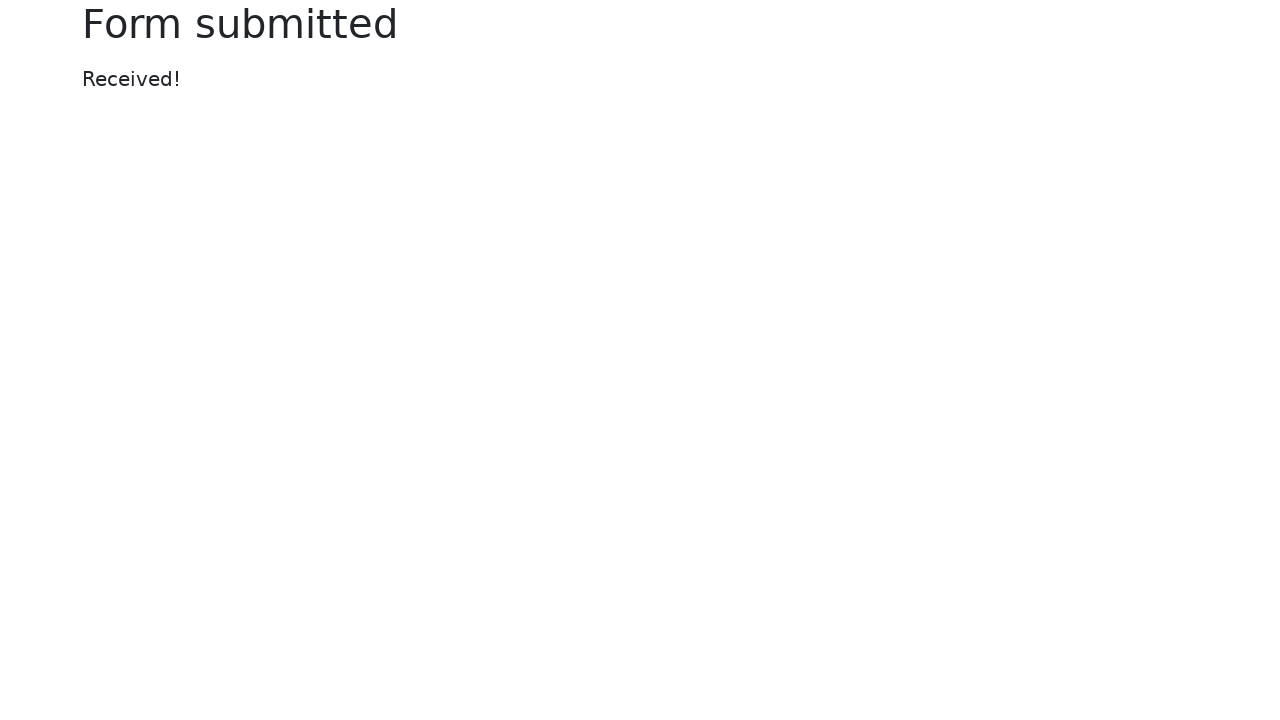

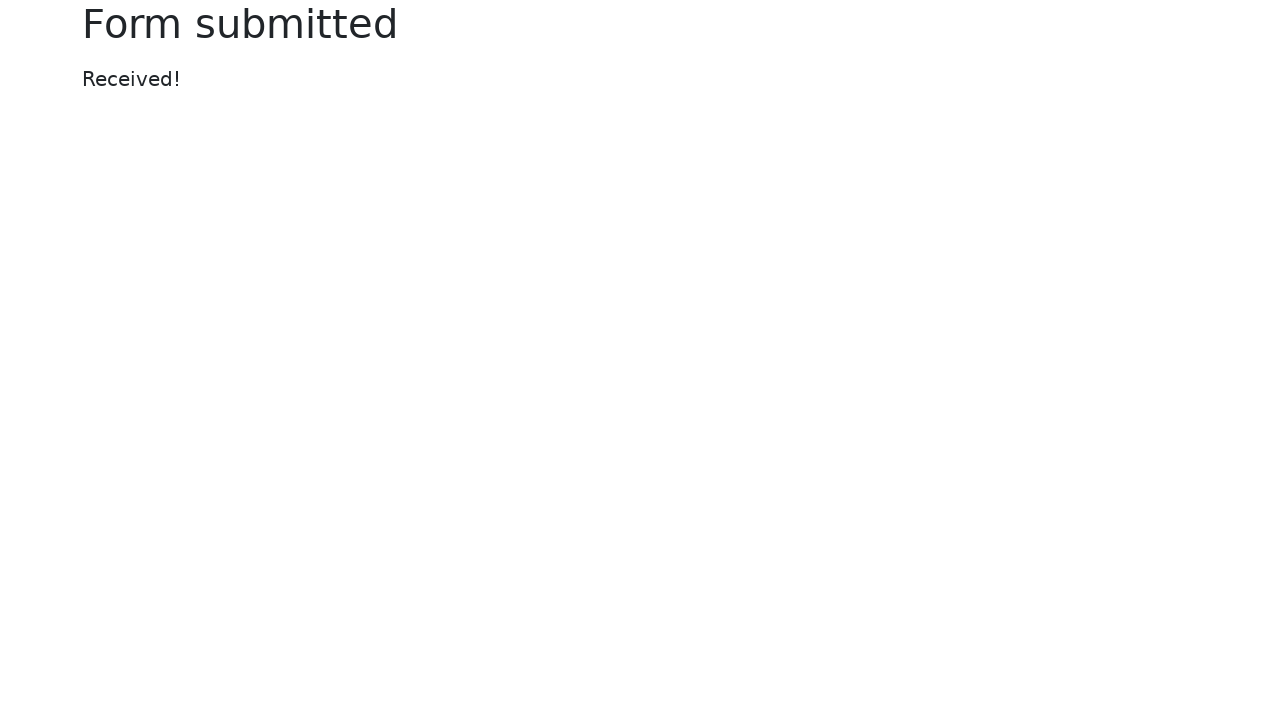